Tests the maze generator website by configuring maze parameters (width, height, wall size, entry position) and generating a maze.

Starting URL: https://keesiemeijer.github.io/maze-generator/

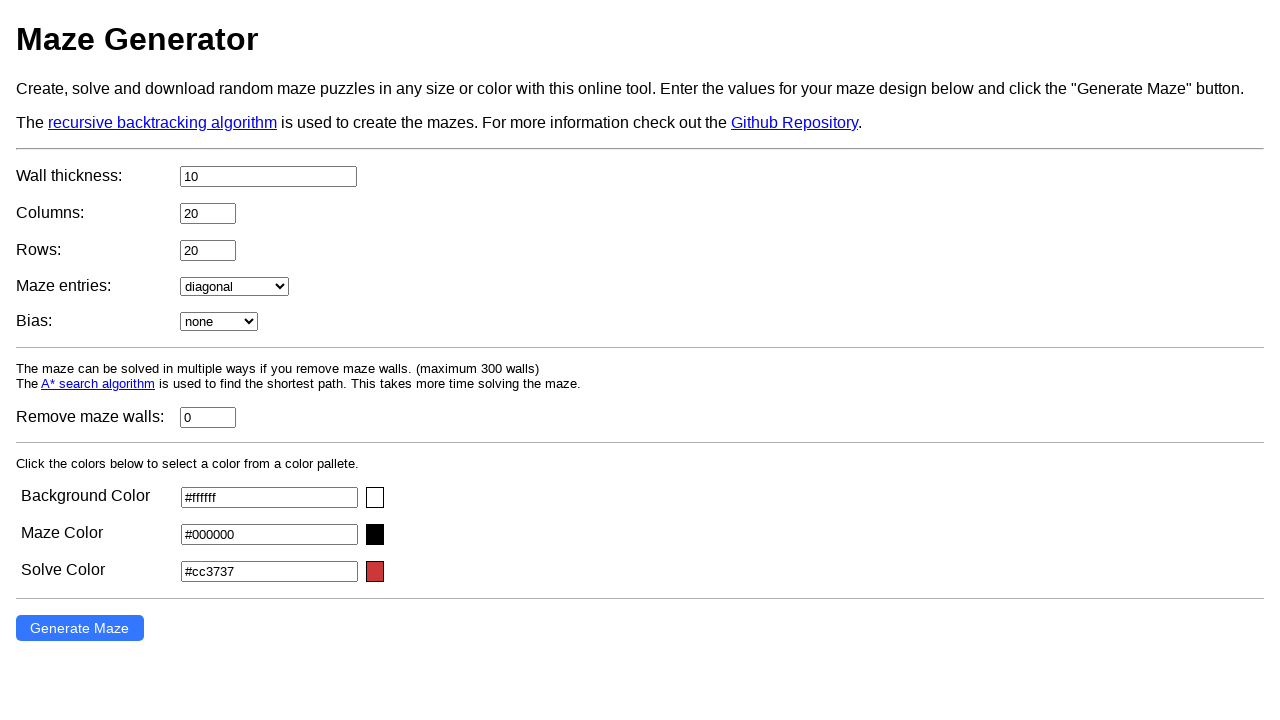

Set maze width to 50
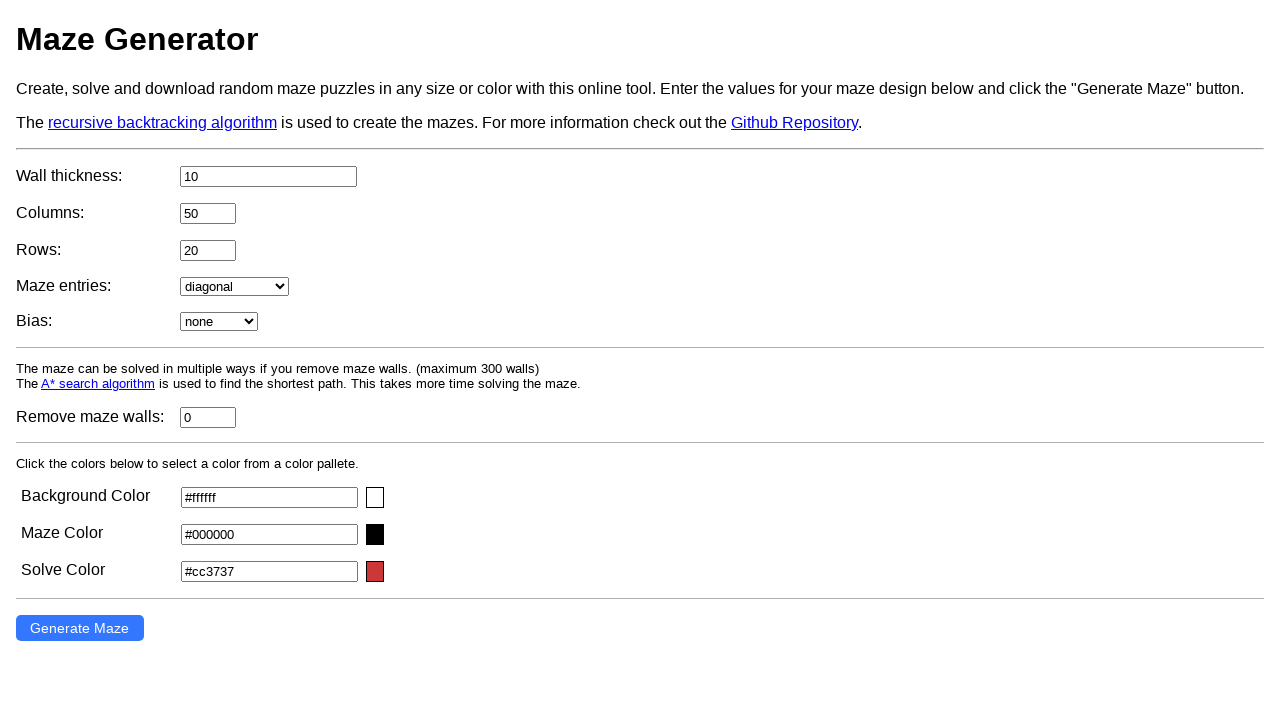

Set maze height to 50
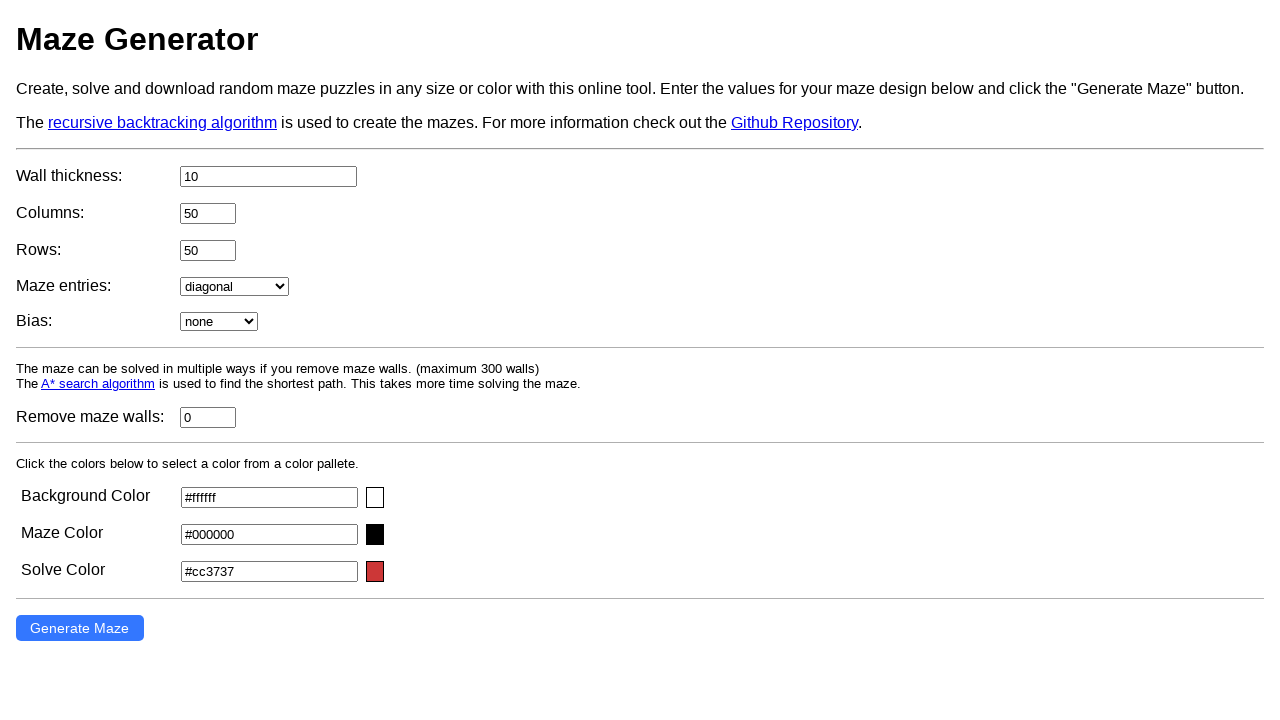

Set wall size to 1
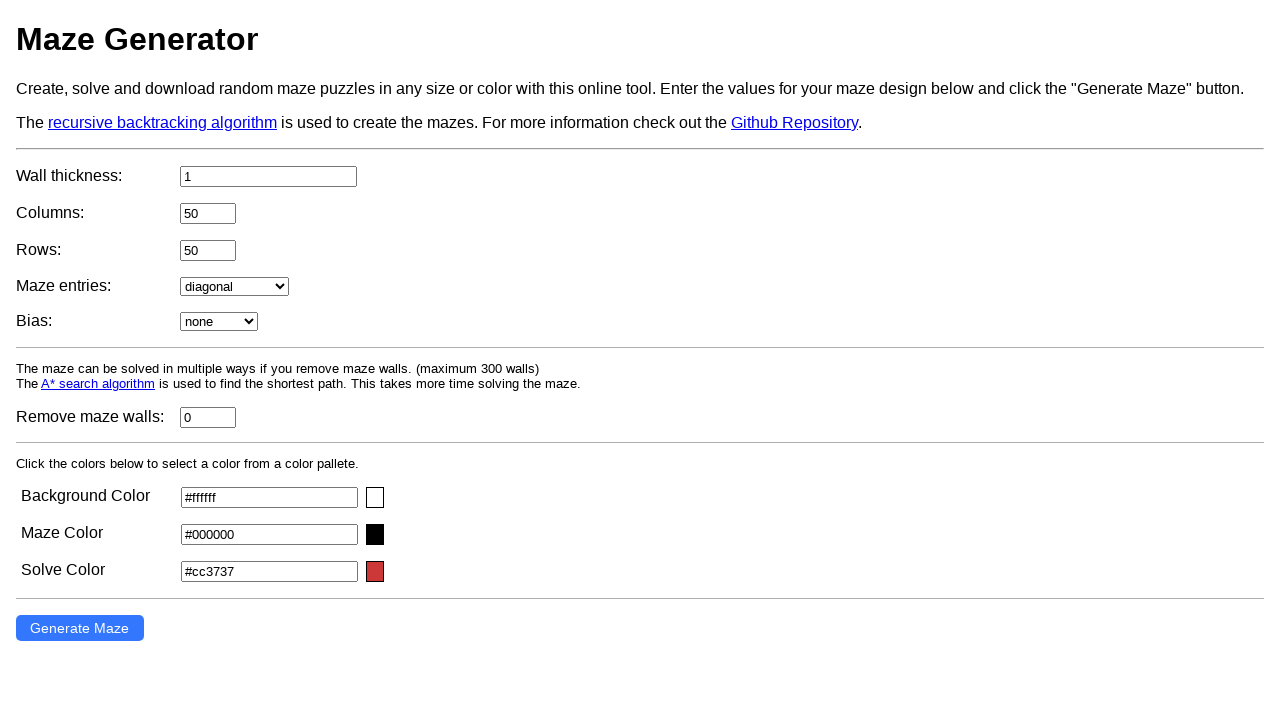

Selected vertical entry position on select#entry[name='entry']
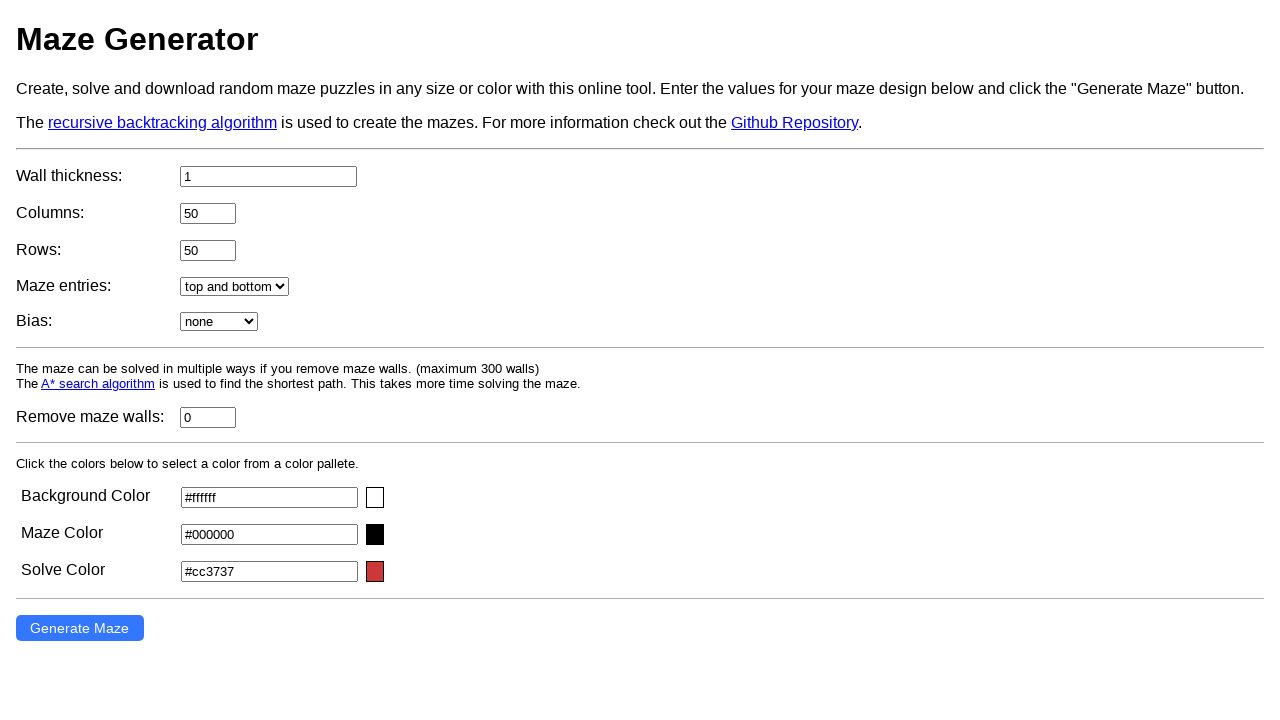

Clicked create maze button at (80, 628) on #create-maze
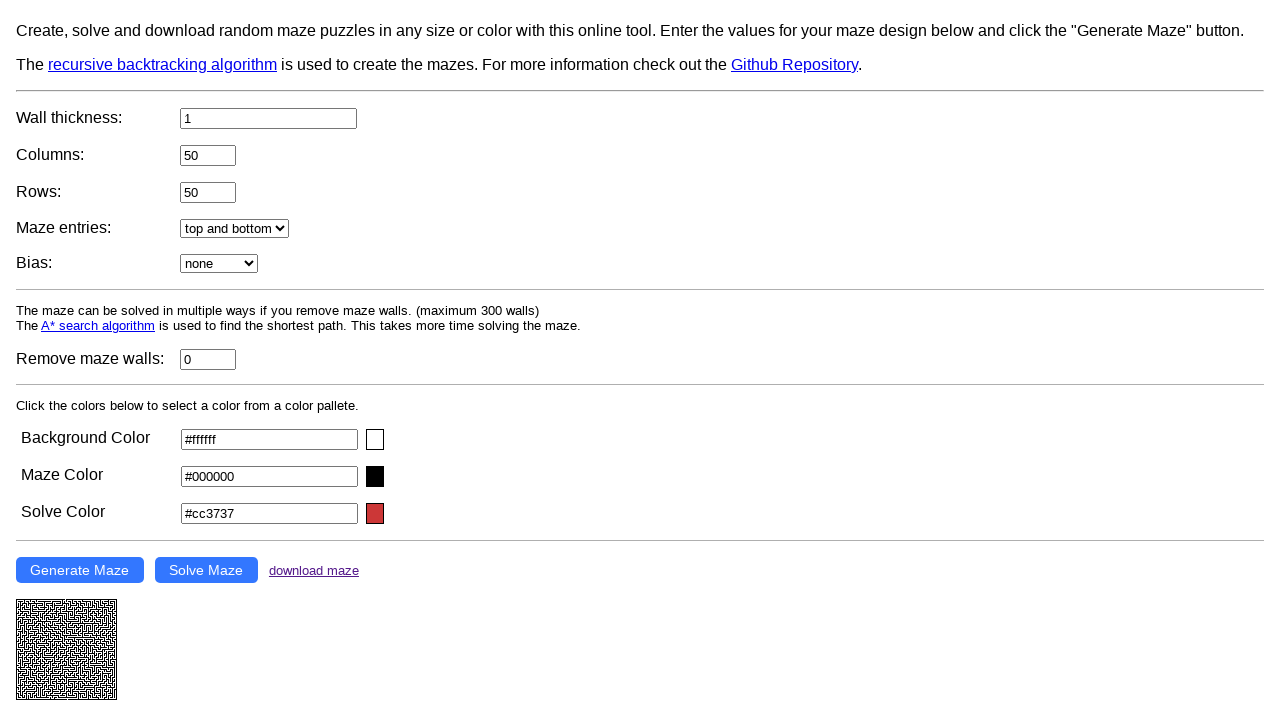

Maze canvas rendered successfully
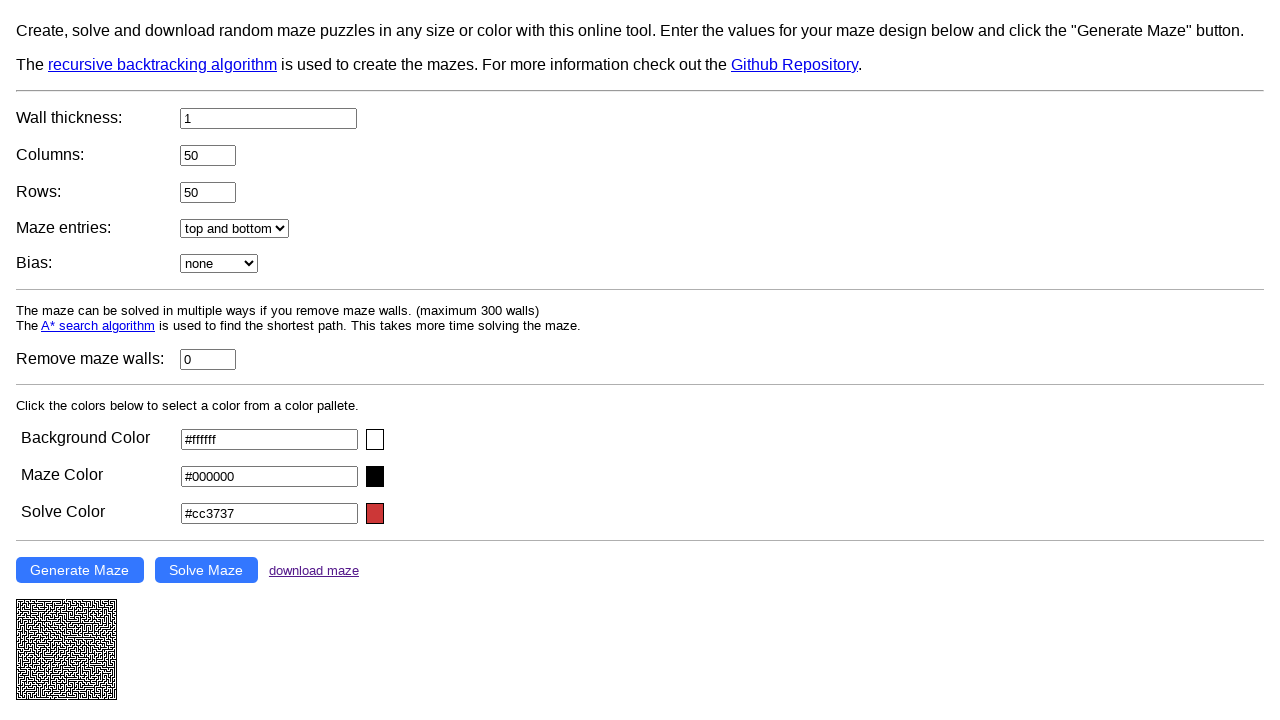

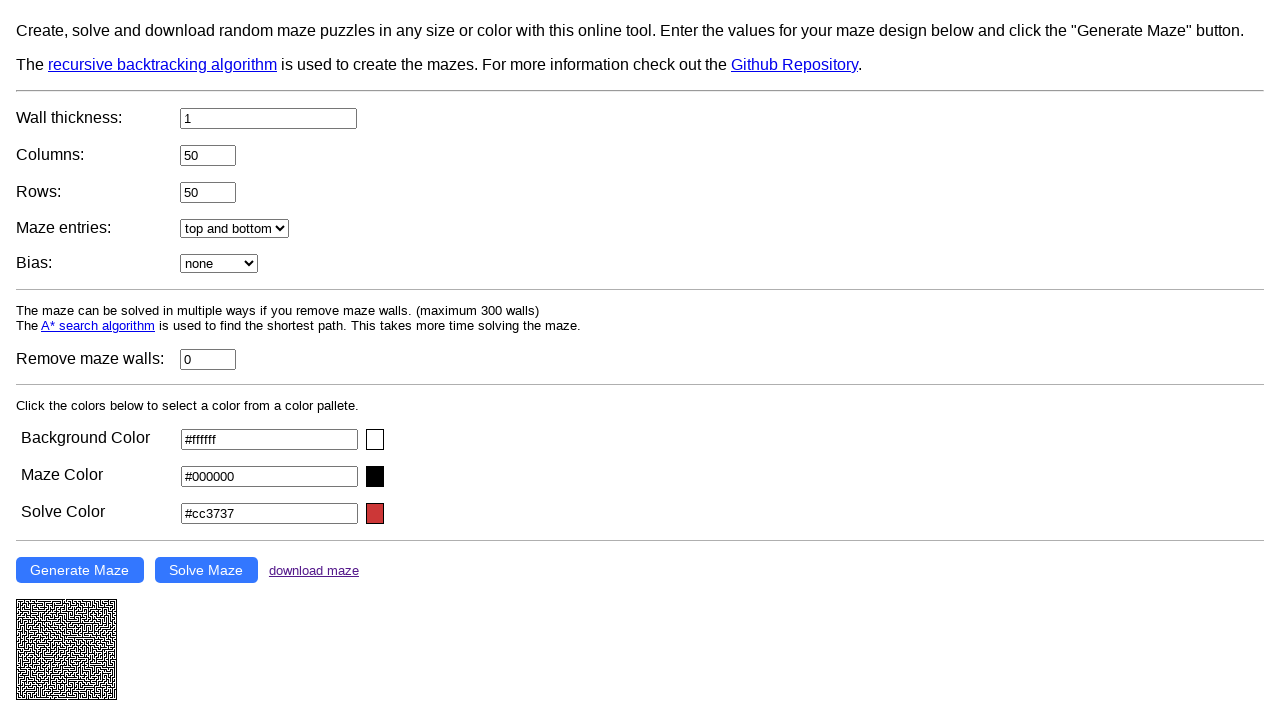